Tests profile page behavior for unauthenticated users by verifying the unlogged-in message and navigating to the login page via a link

Starting URL: https://demoqa.com/profile

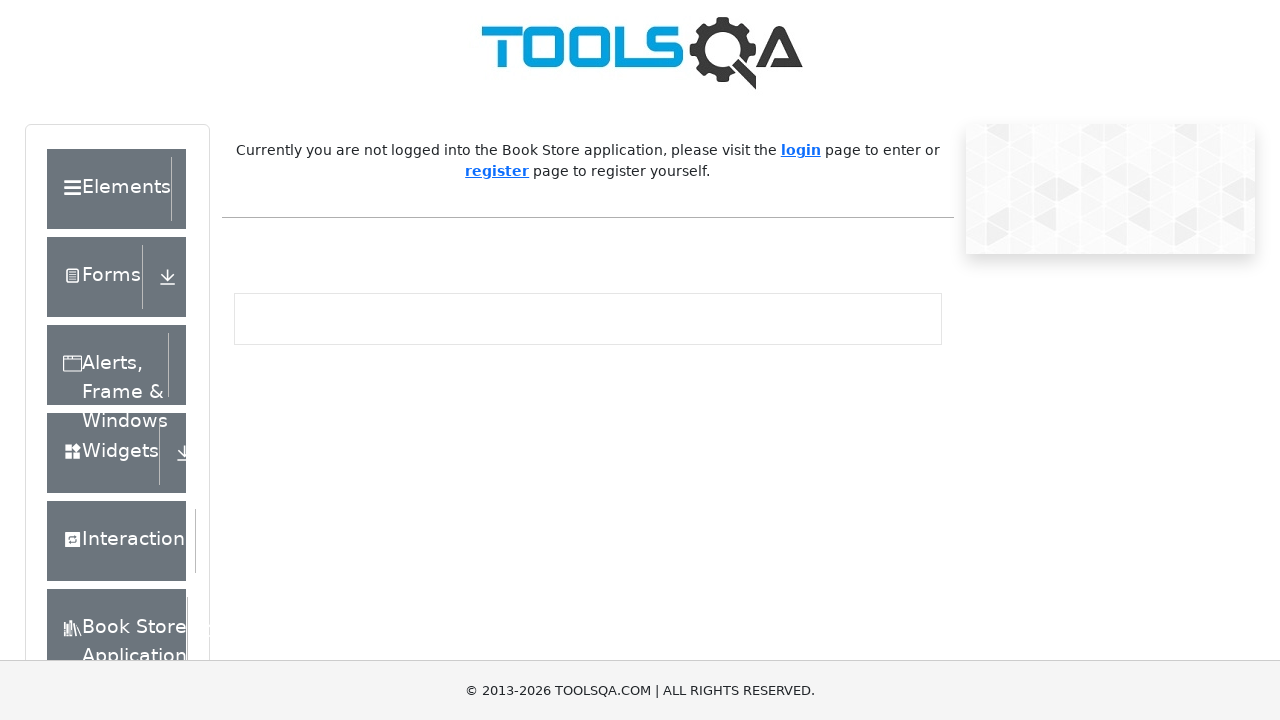

Verified not-logged-in label is visible on profile page
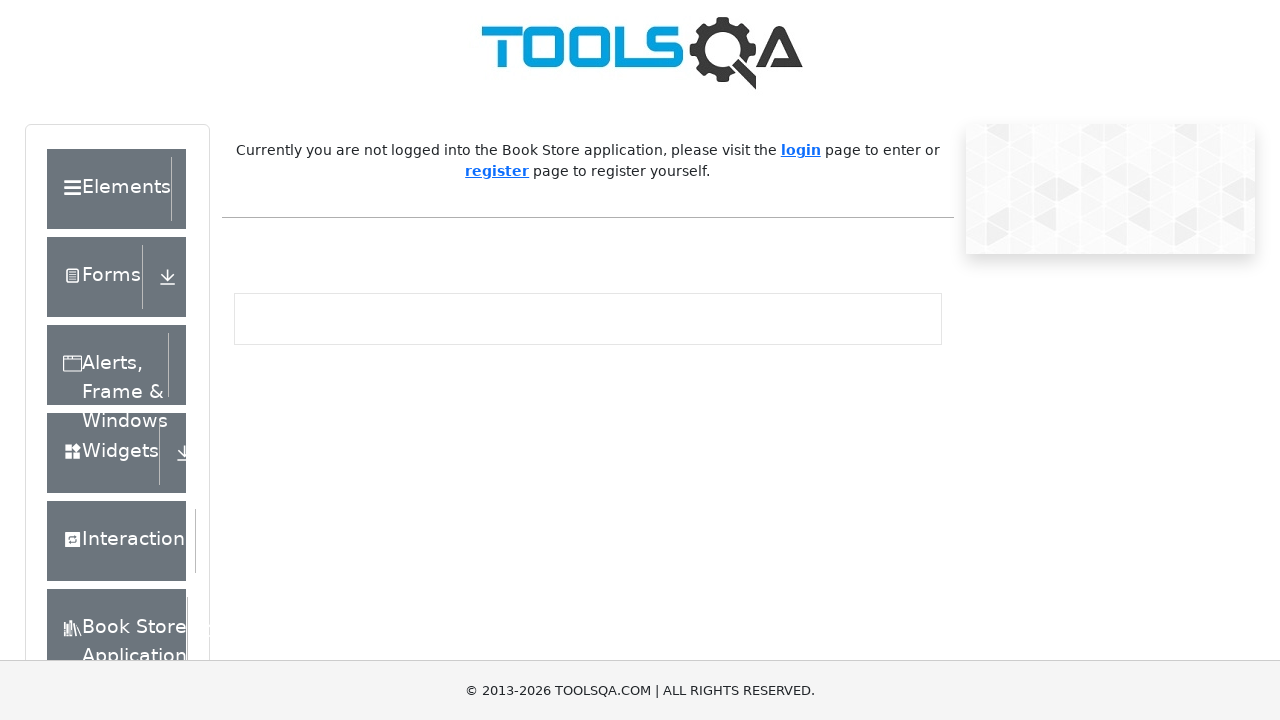

Clicked login link in not-logged-in message at (94, 363) on a[href*='login']
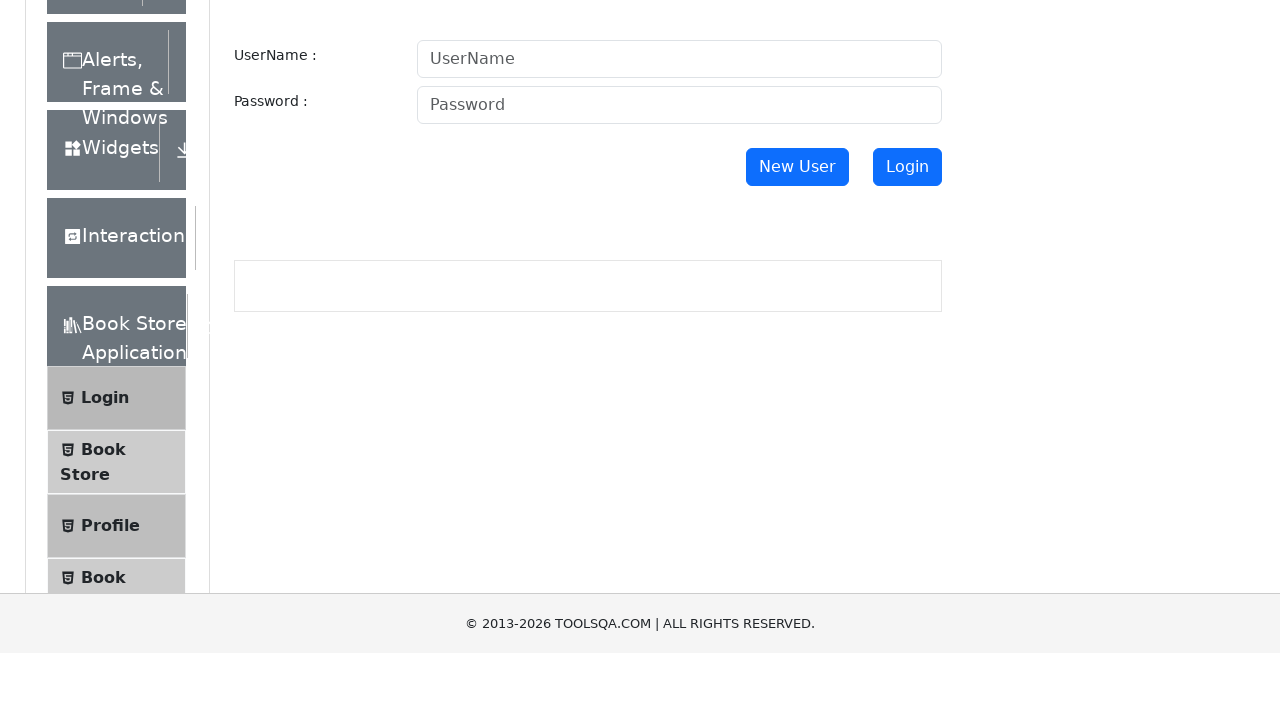

Navigation to login page completed
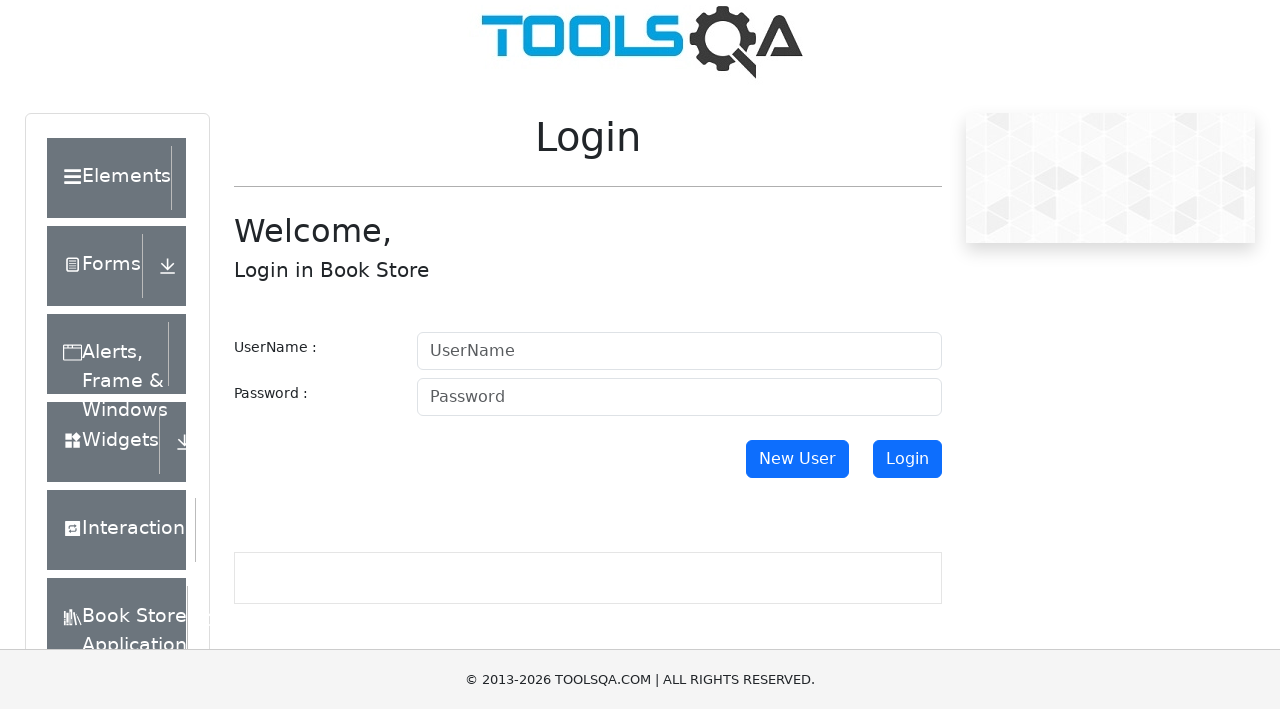

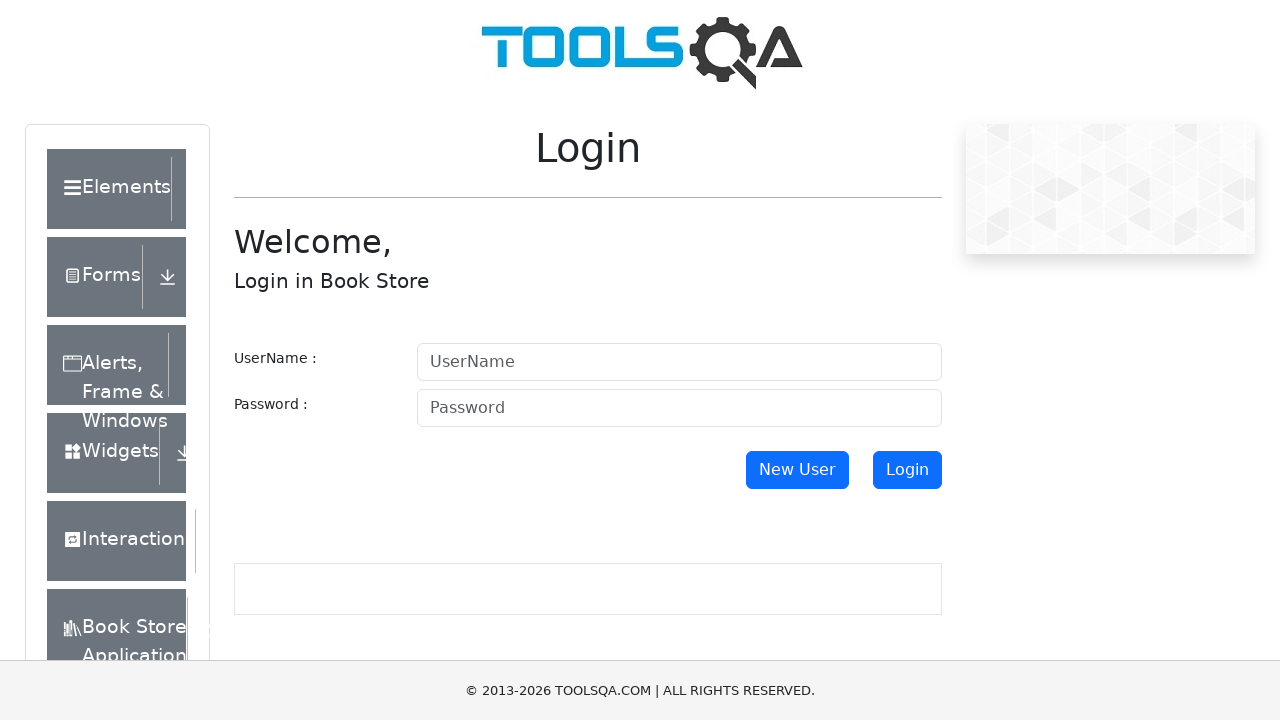